Tests the dynamic checkbox removal feature by clicking a checkbox, then clicking the Remove button, and verifying the "It's gone!" message appears.

Starting URL: http://the-internet.herokuapp.com/dynamic_controls

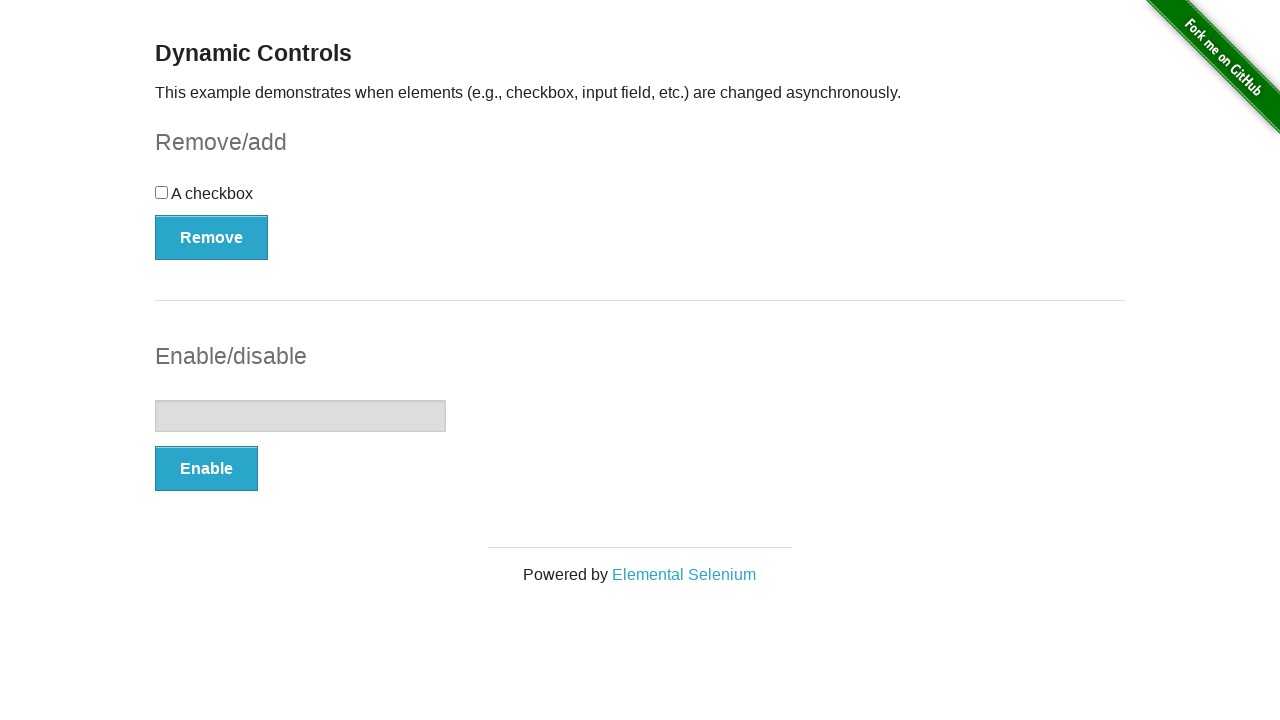

Navigated to dynamic controls page
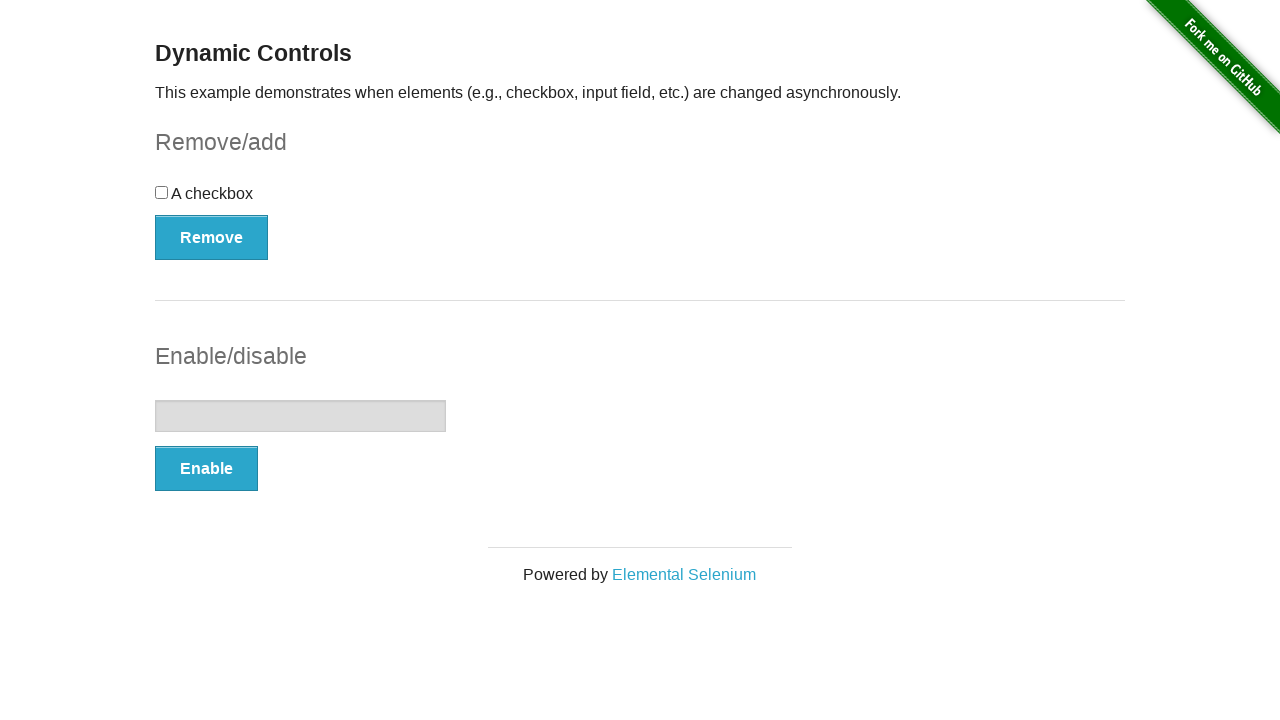

Checkbox element is visible
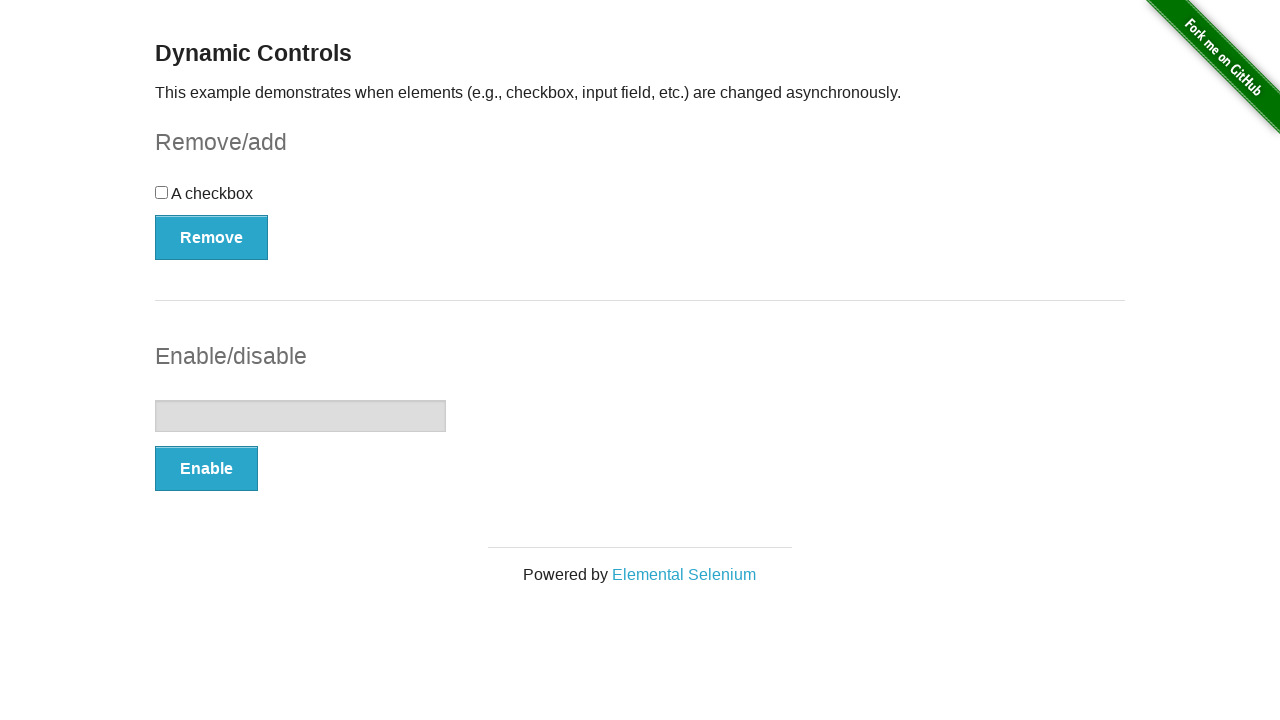

Clicked the checkbox at (162, 192) on [type='checkbox']
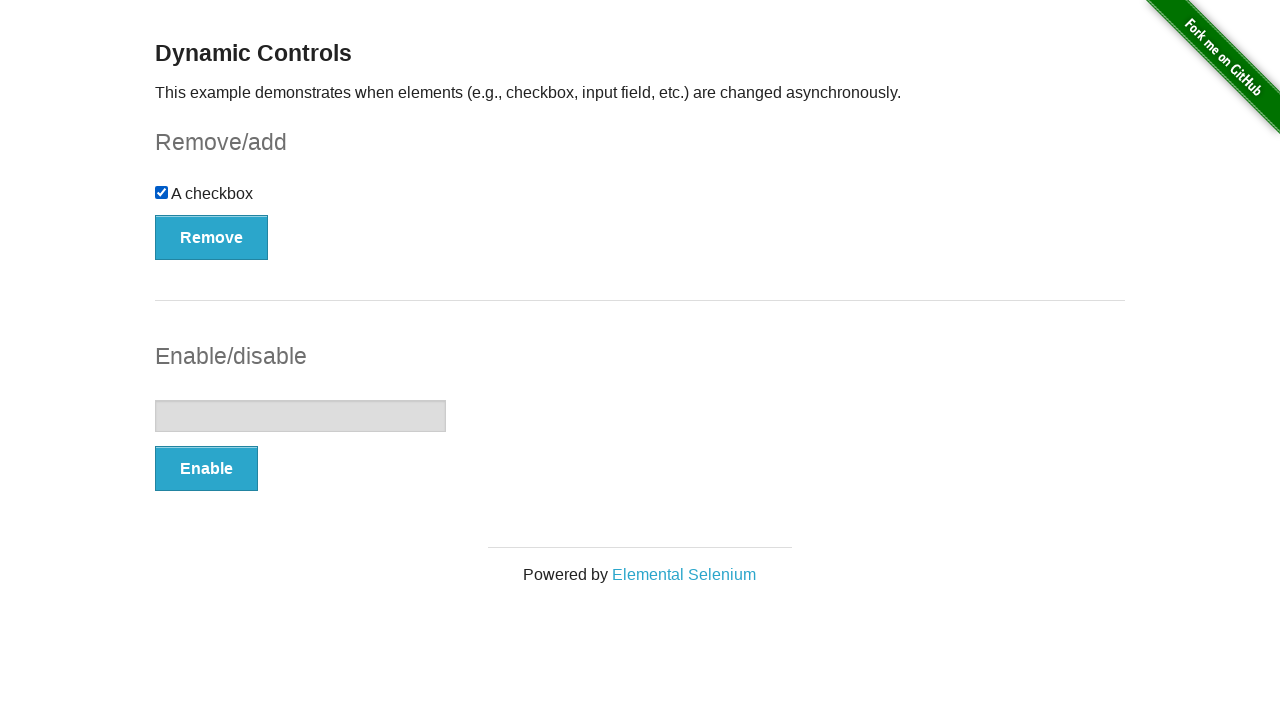

Clicked the Remove button at (212, 237) on [onclick='swapCheckbox()']
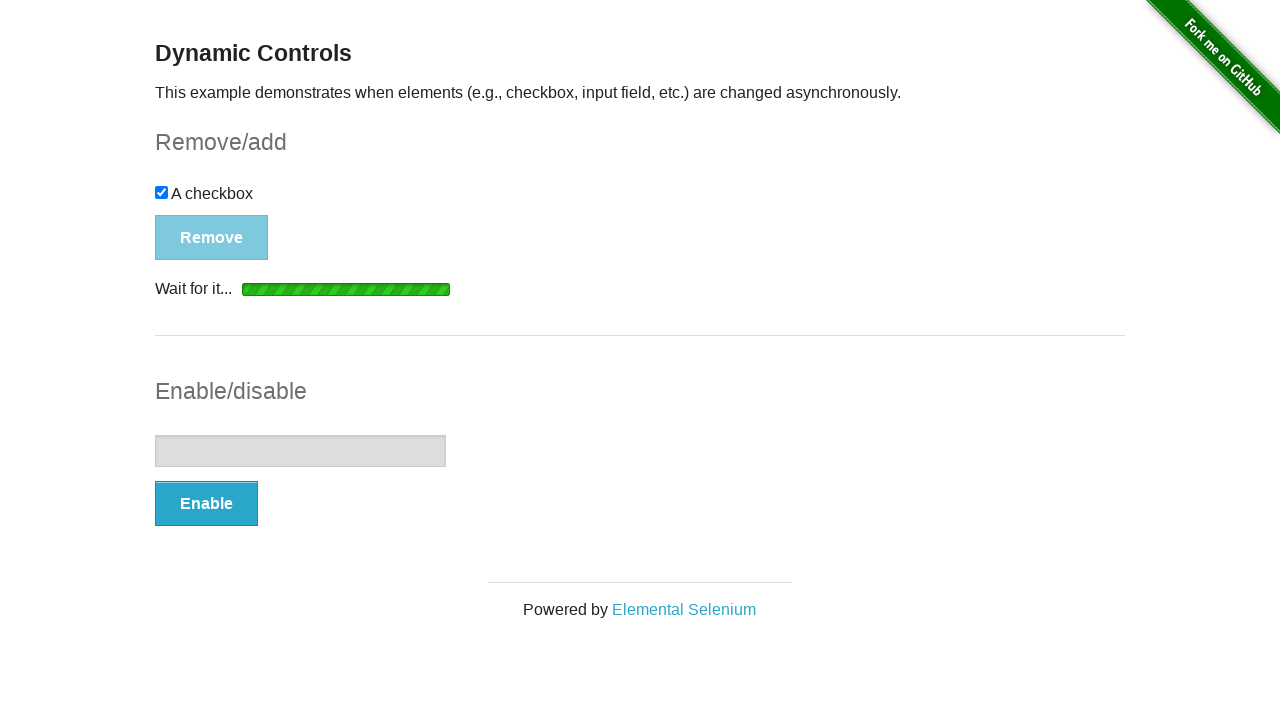

Message element appeared after removal
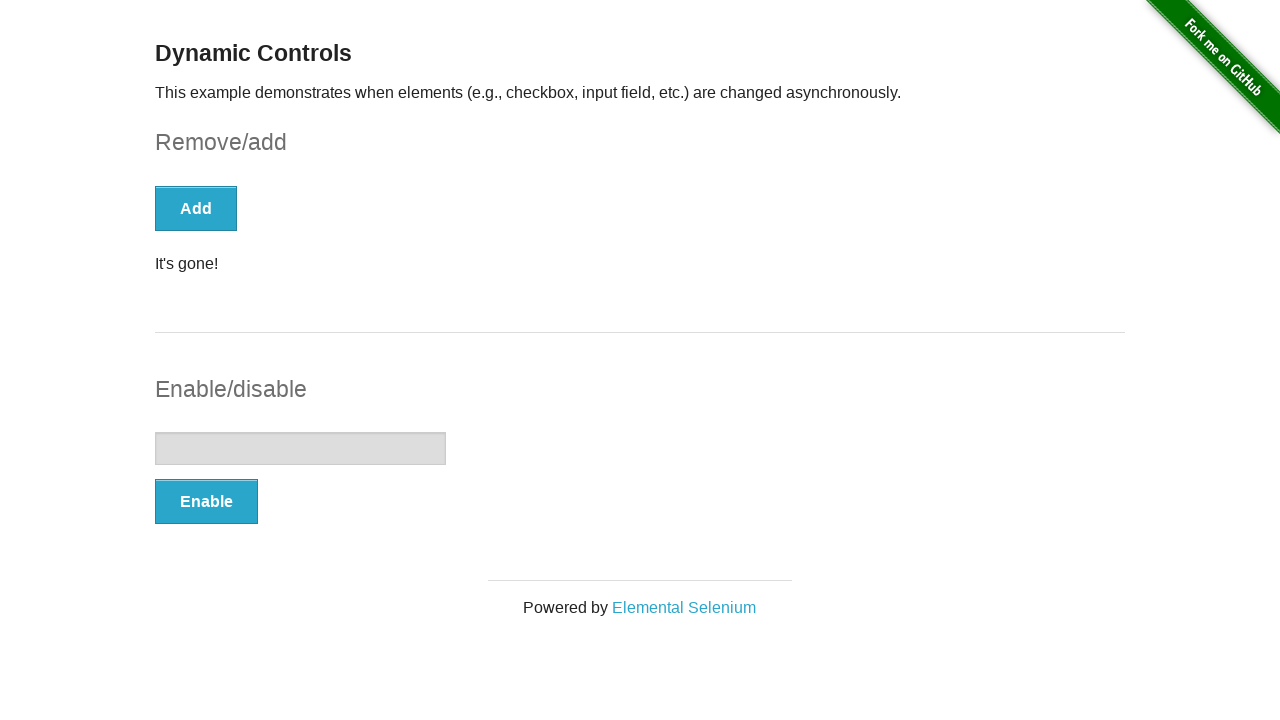

Verified 'It's gone!' message is displayed
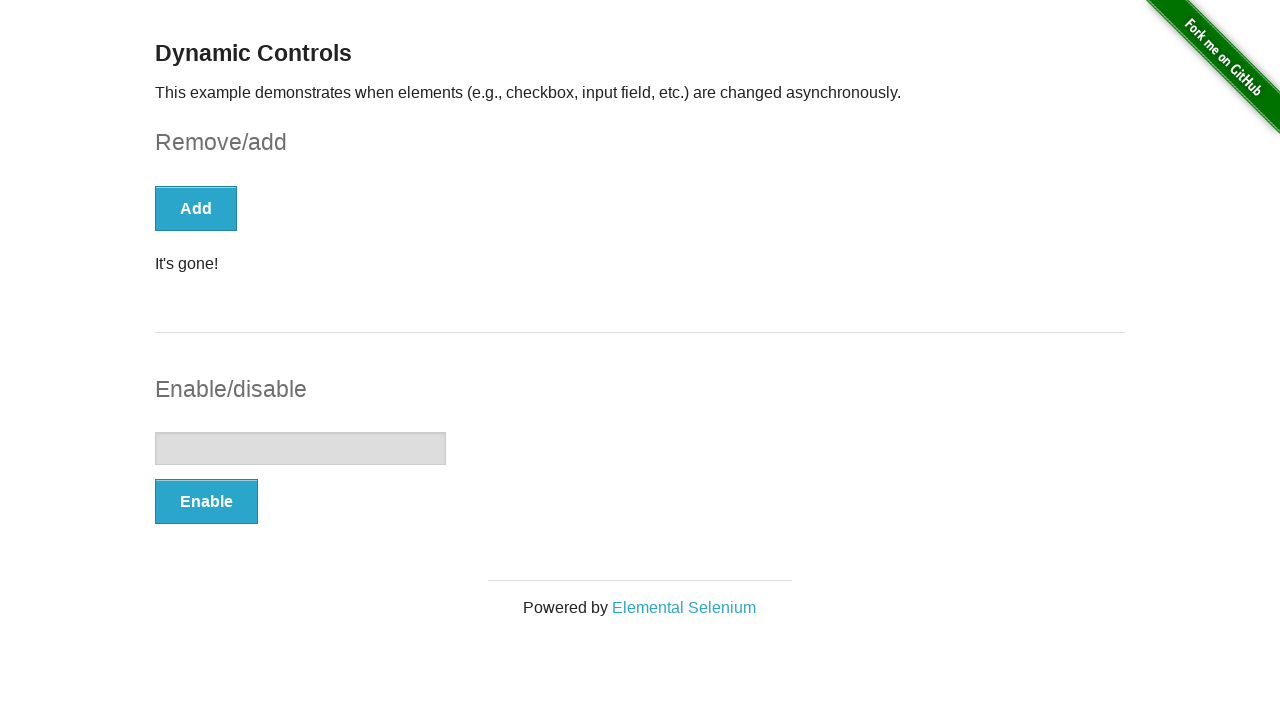

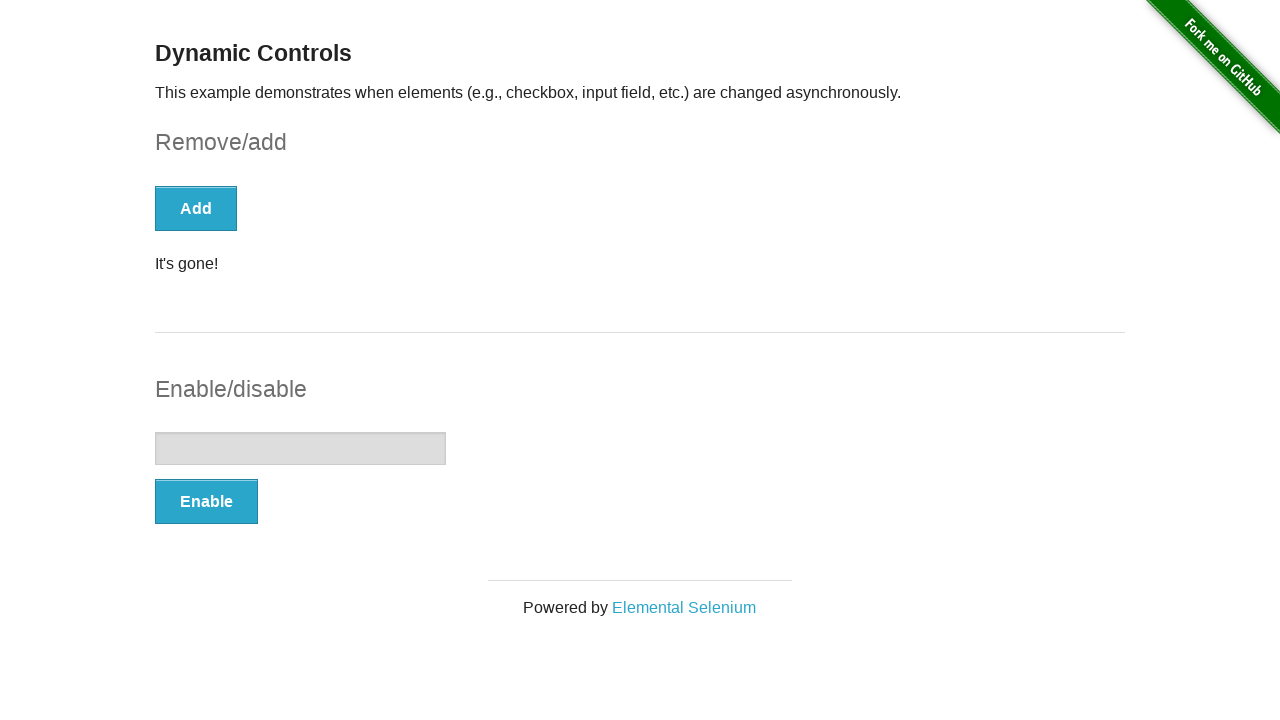